Tests form interaction on a Selenium training site that uses dynamic attributes (class names that change). The test locates input fields using partial class name matching via XPath and submits the form to verify the confirmation message appears.

Starting URL: https://v1.training-support.net/selenium/dynamic-attributes

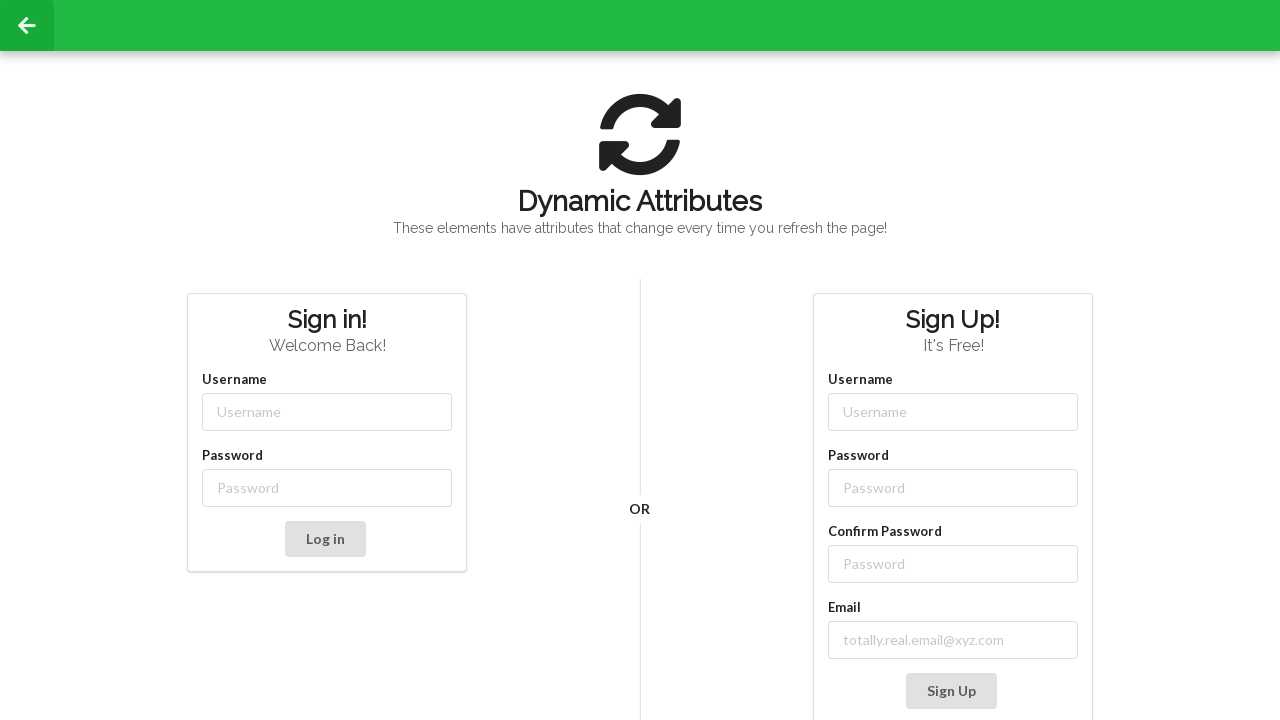

Filled username field with dynamic class attribute using XPath partial match on //input[starts-with(@class, 'username-')]
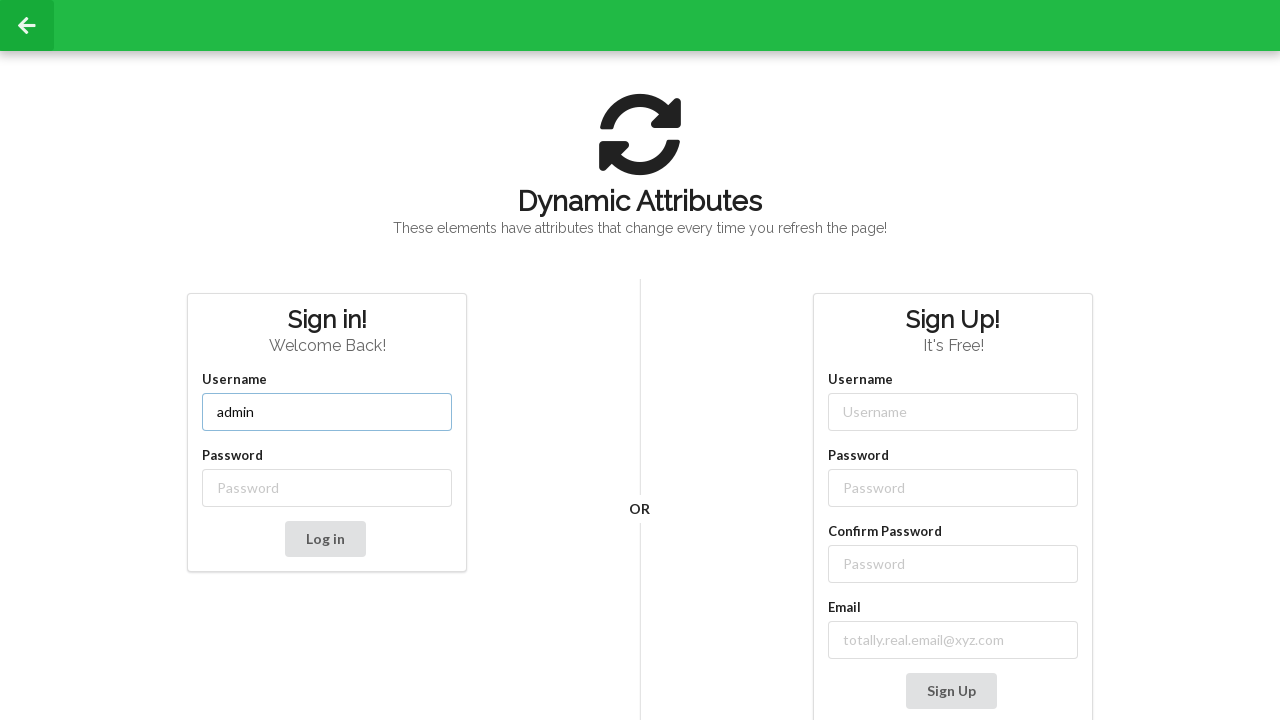

Filled password field with dynamic class attribute using XPath partial match on //input[starts-with(@class, 'password-')]
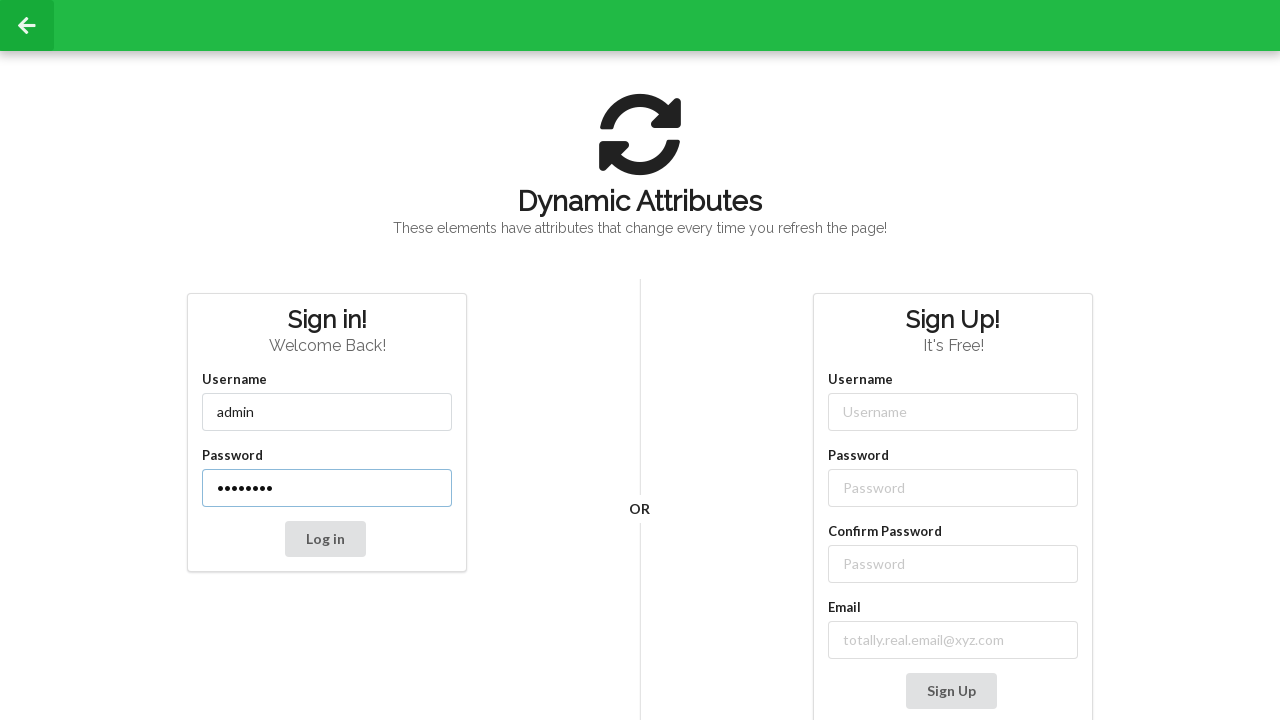

Clicked the submit button to submit the form at (325, 539) on xpath=//button[@type='submit']
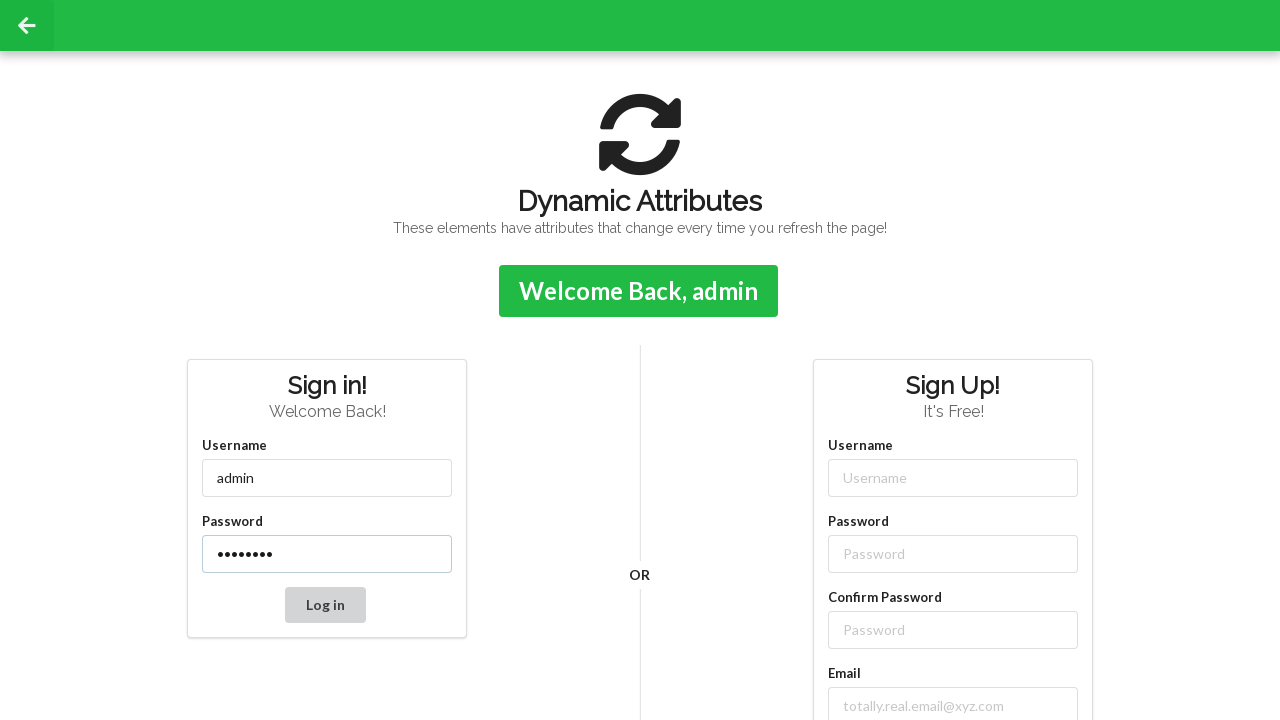

Confirmation message appeared on the page
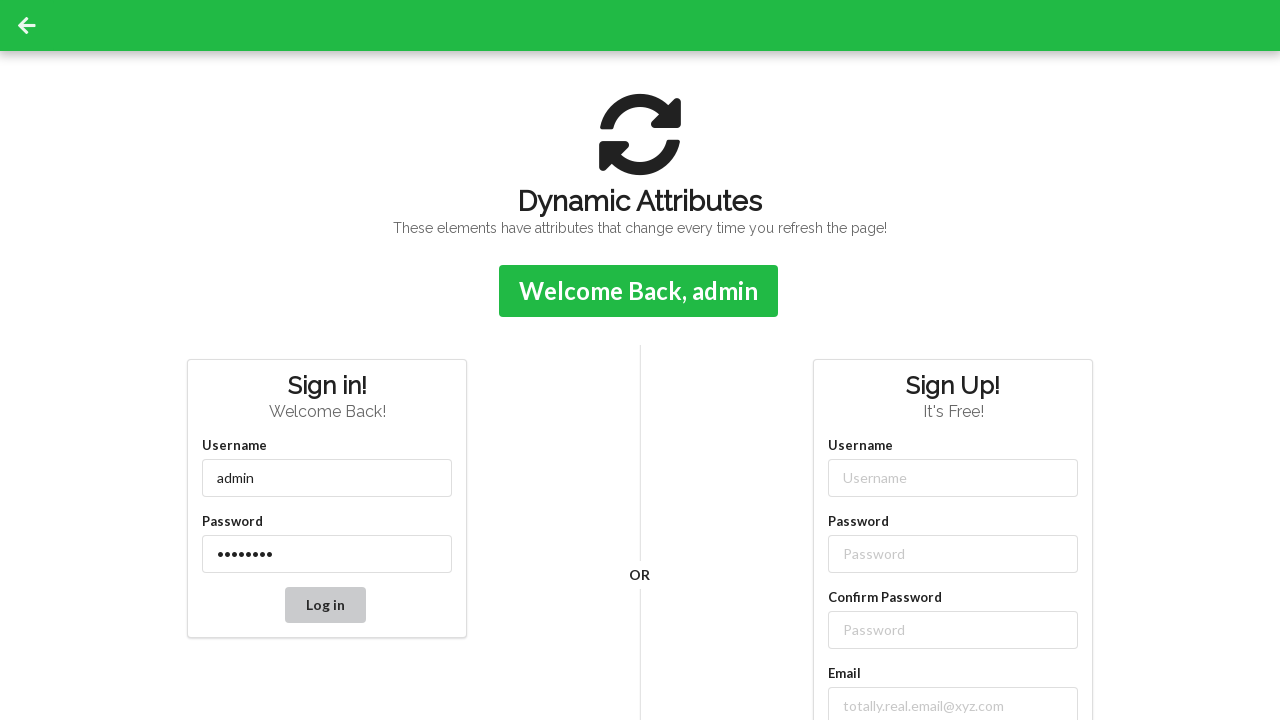

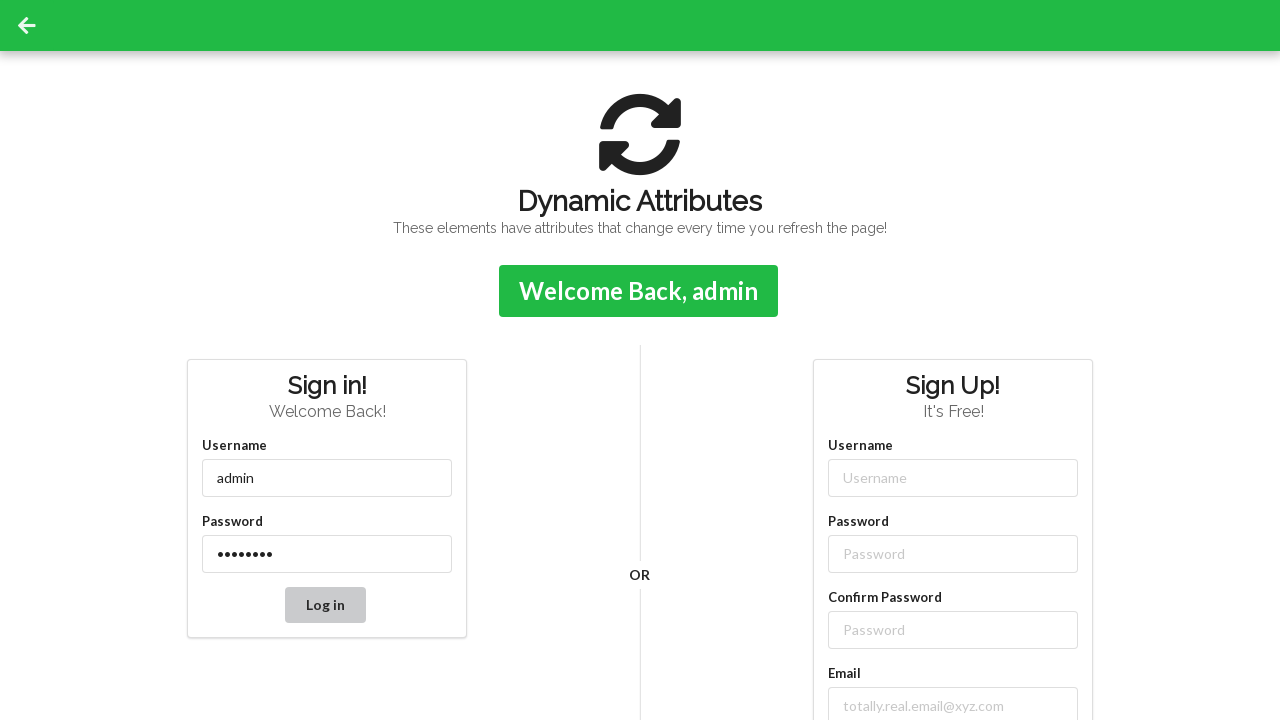